Navigates to Hotstar homepage, scrolls down, and checks for broken images by verifying their dimensions

Starting URL: https://www.hotstar.com/in

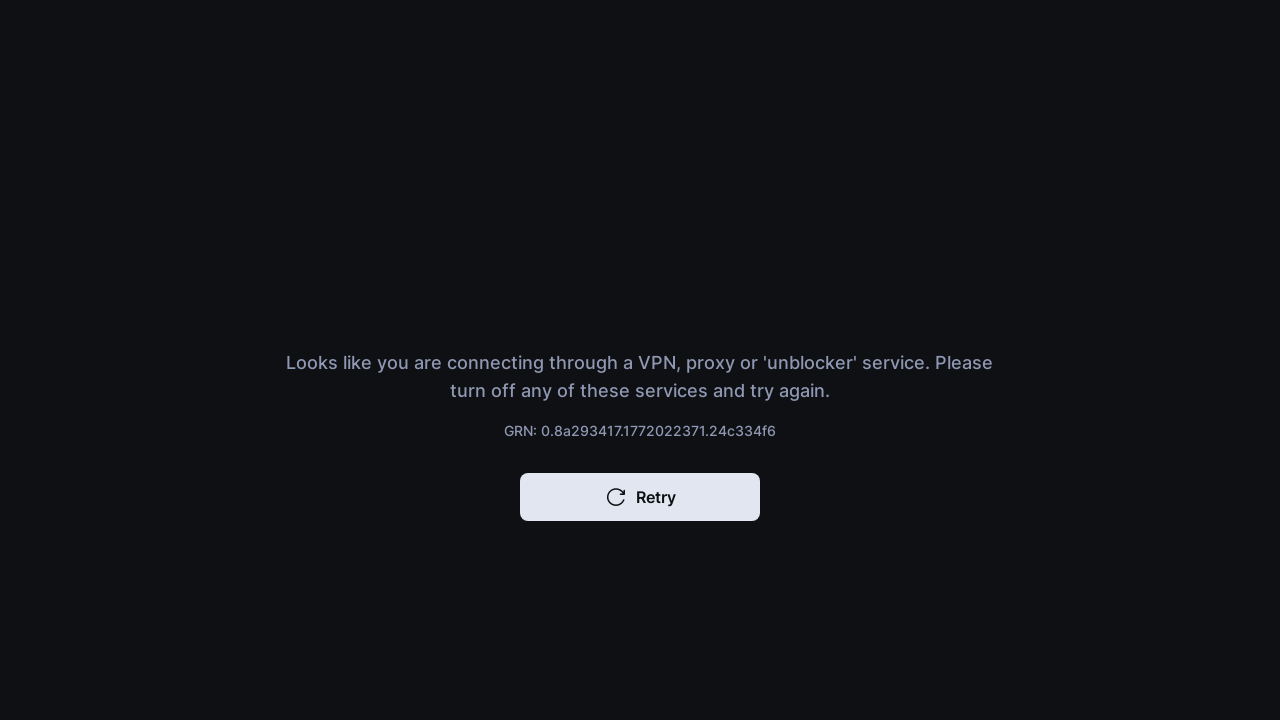

Navigated to Hotstar homepage
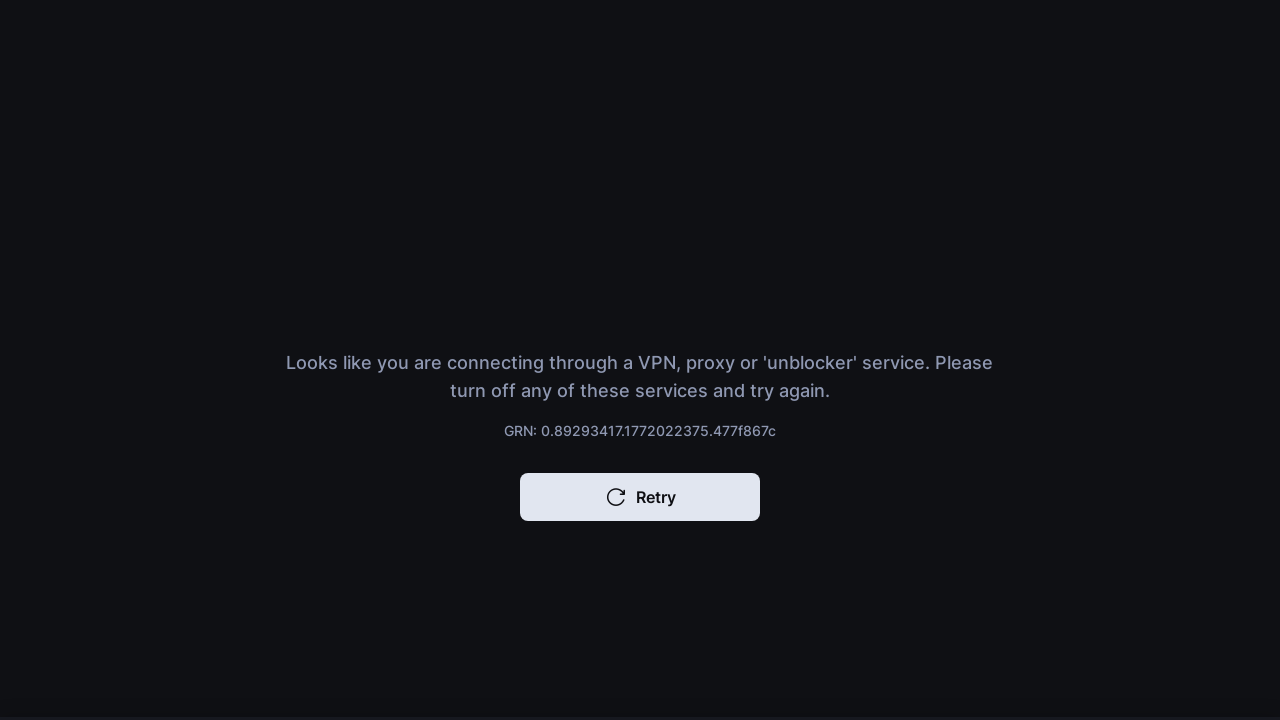

Scrolled down the page by 100 pixels
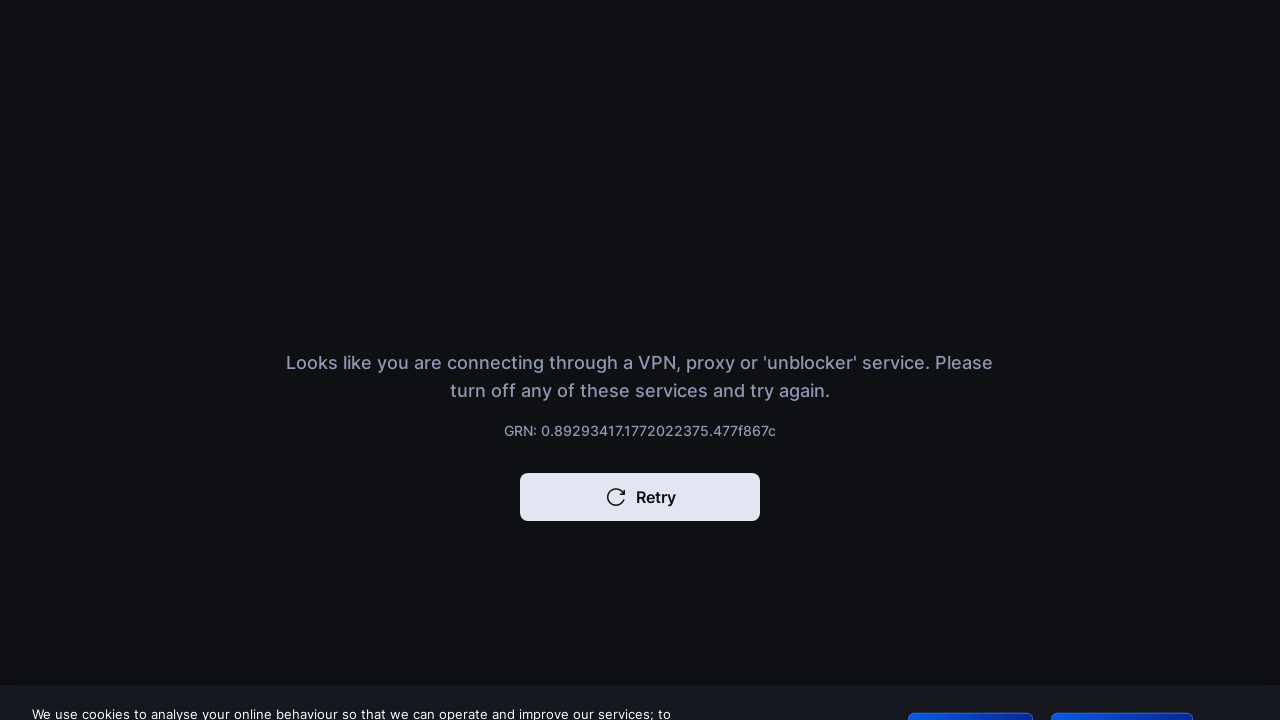

Waited 2 seconds for images to load
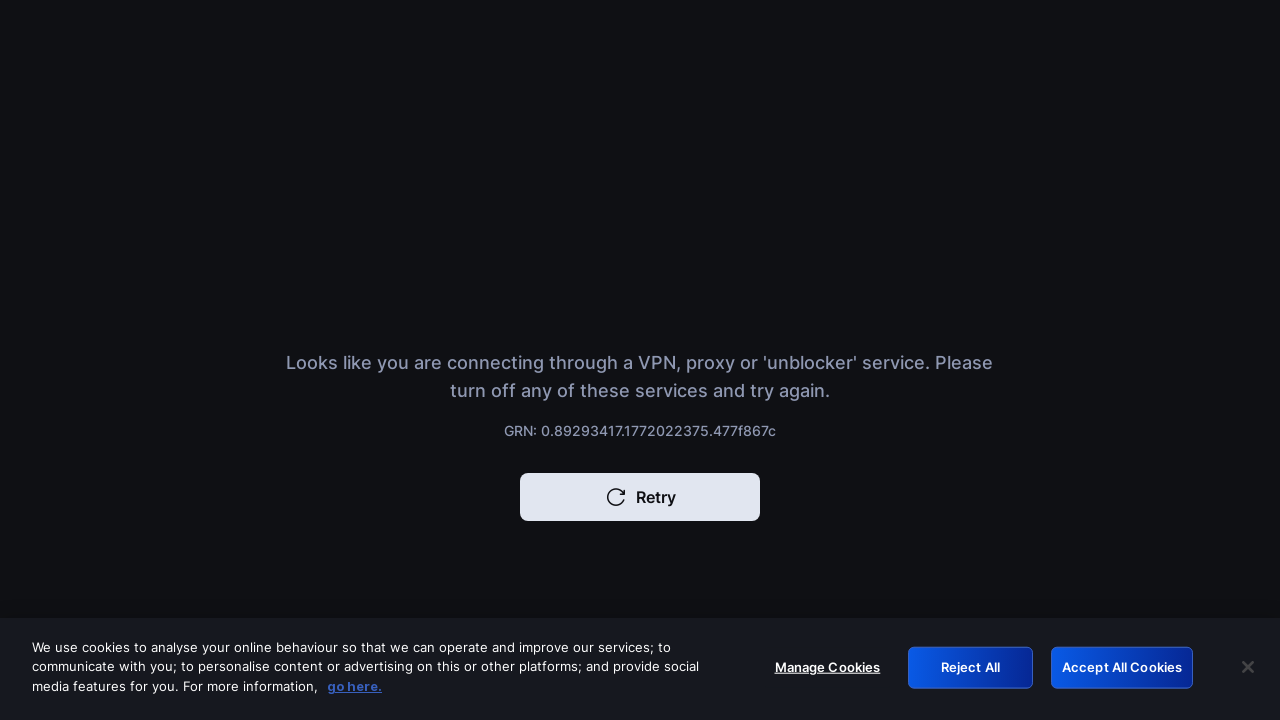

Retrieved 3 images from the page
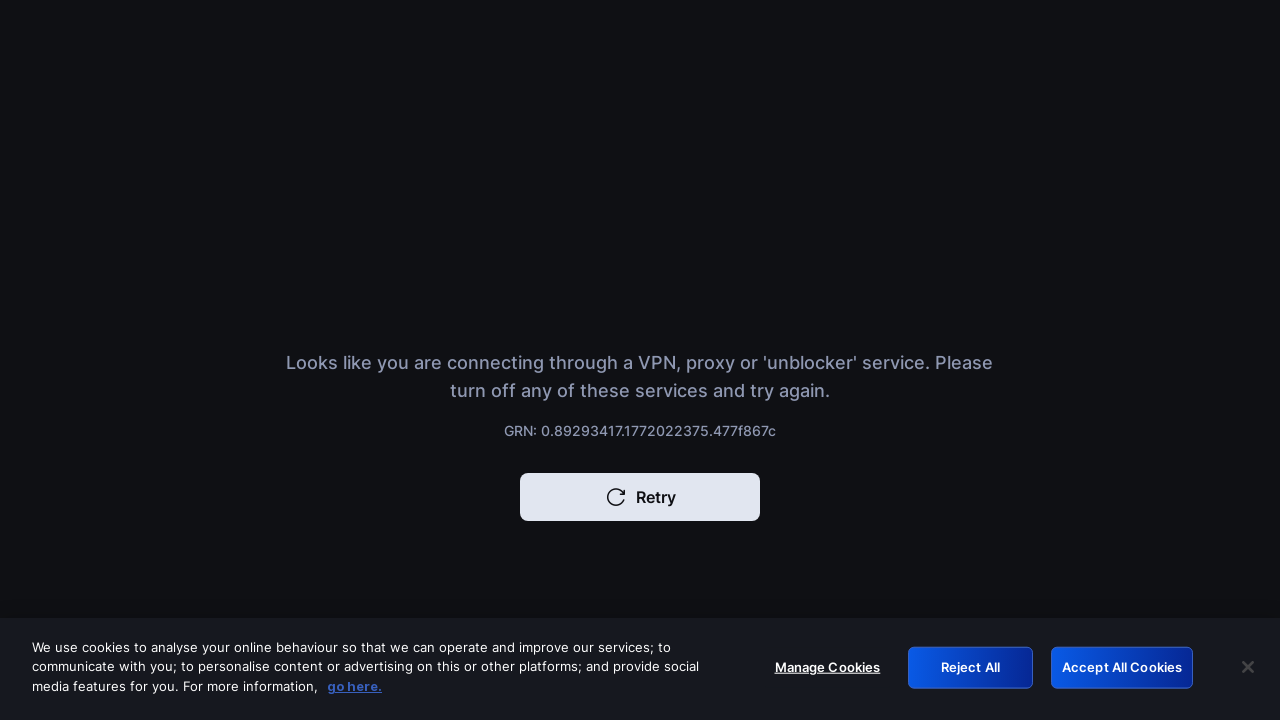

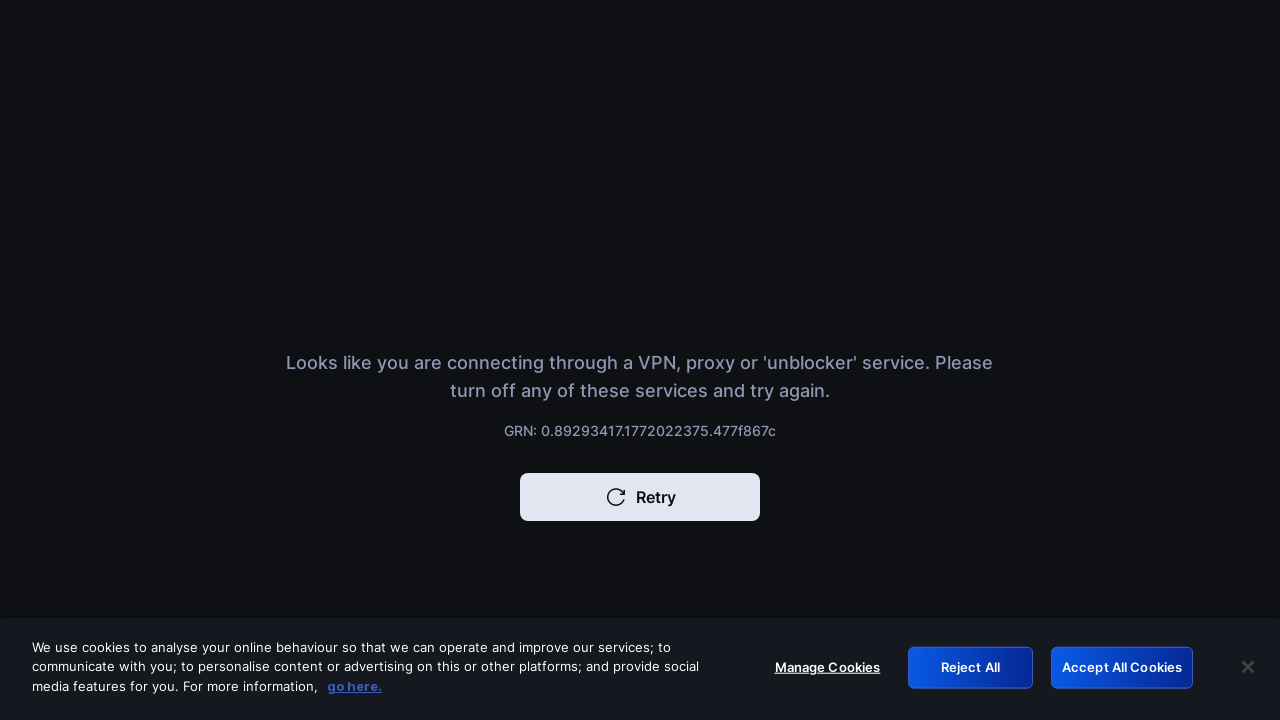